Tests the date duration calculator by entering a start date (02/04/2018) and end date (02/04/2019), enabling an option checkbox, and submitting the form to calculate the duration between dates.

Starting URL: https://www.timeanddate.com/date/duration.html

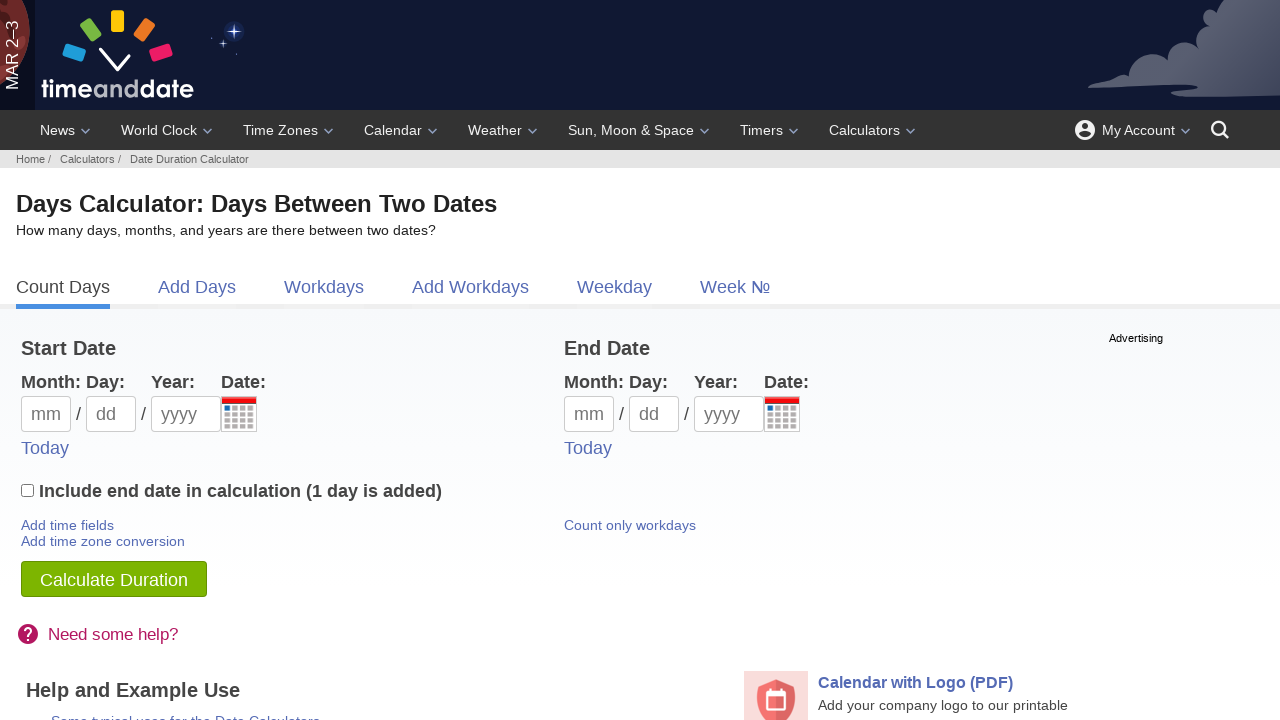

Filled start date month field with '02' on #m1
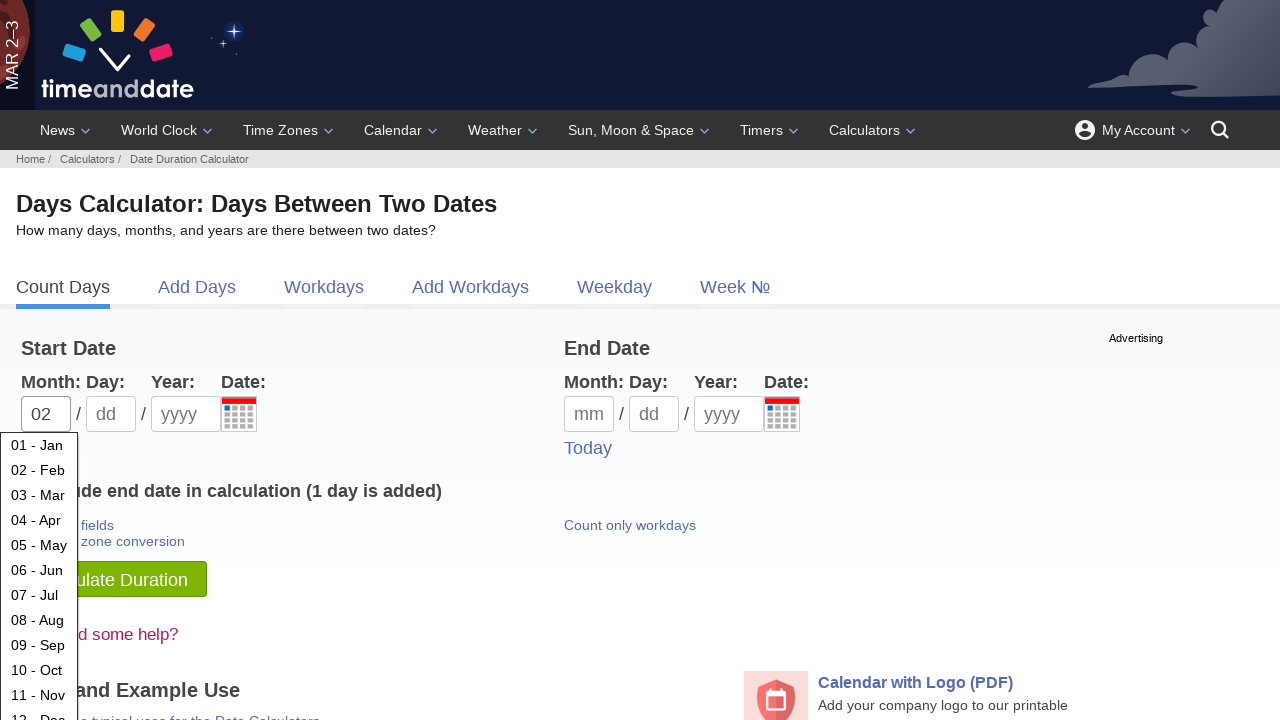

Filled start date day field with '04' on #d1
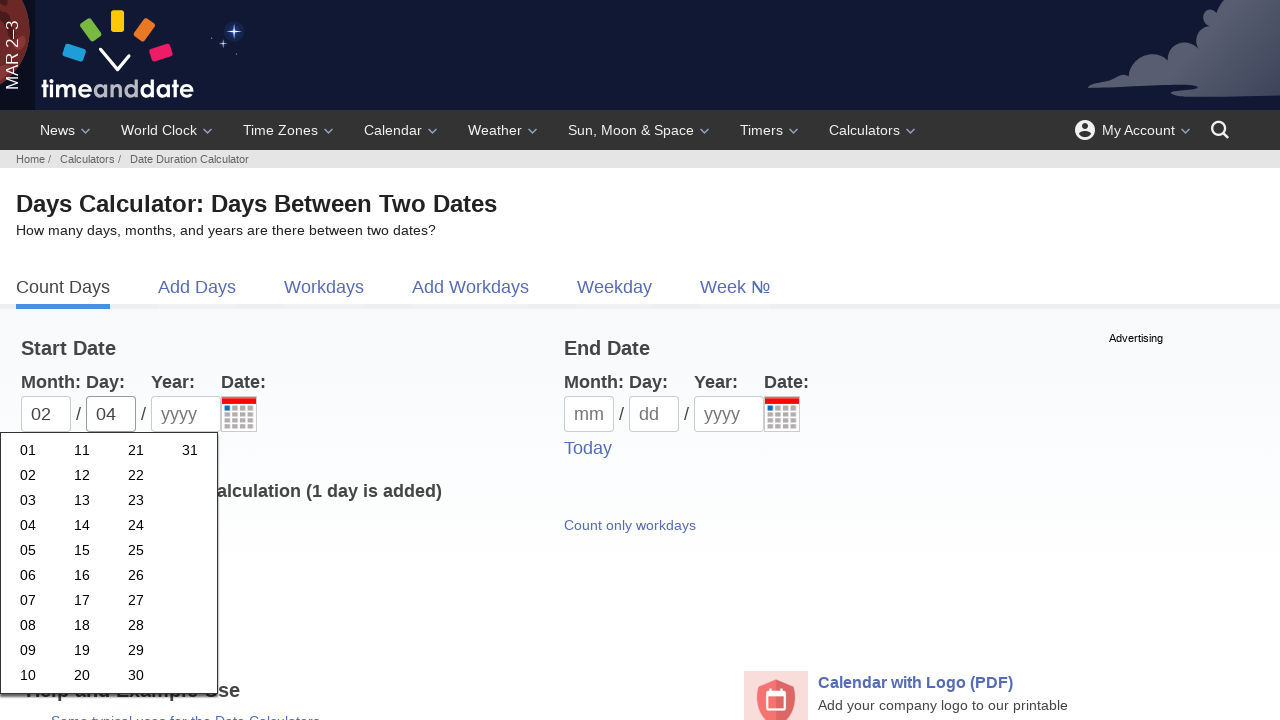

Filled start date year field with '2018' on #y1
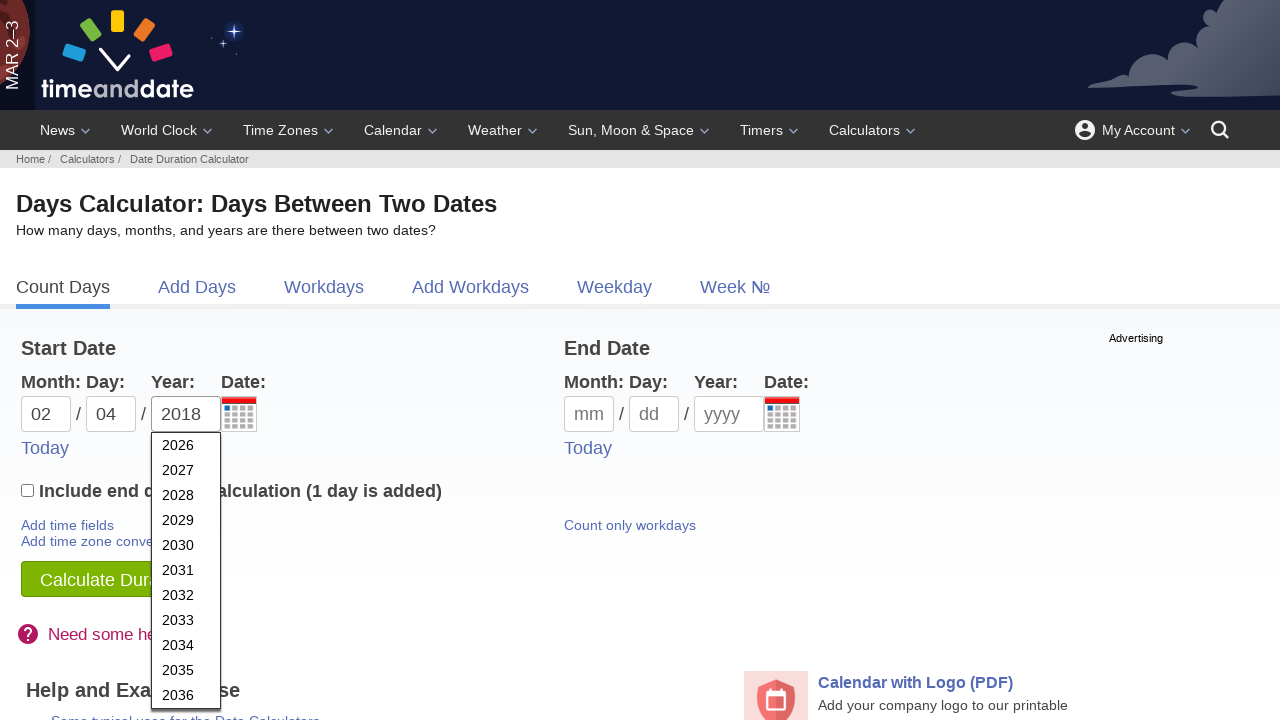

Filled end date month field with '02' on #m2
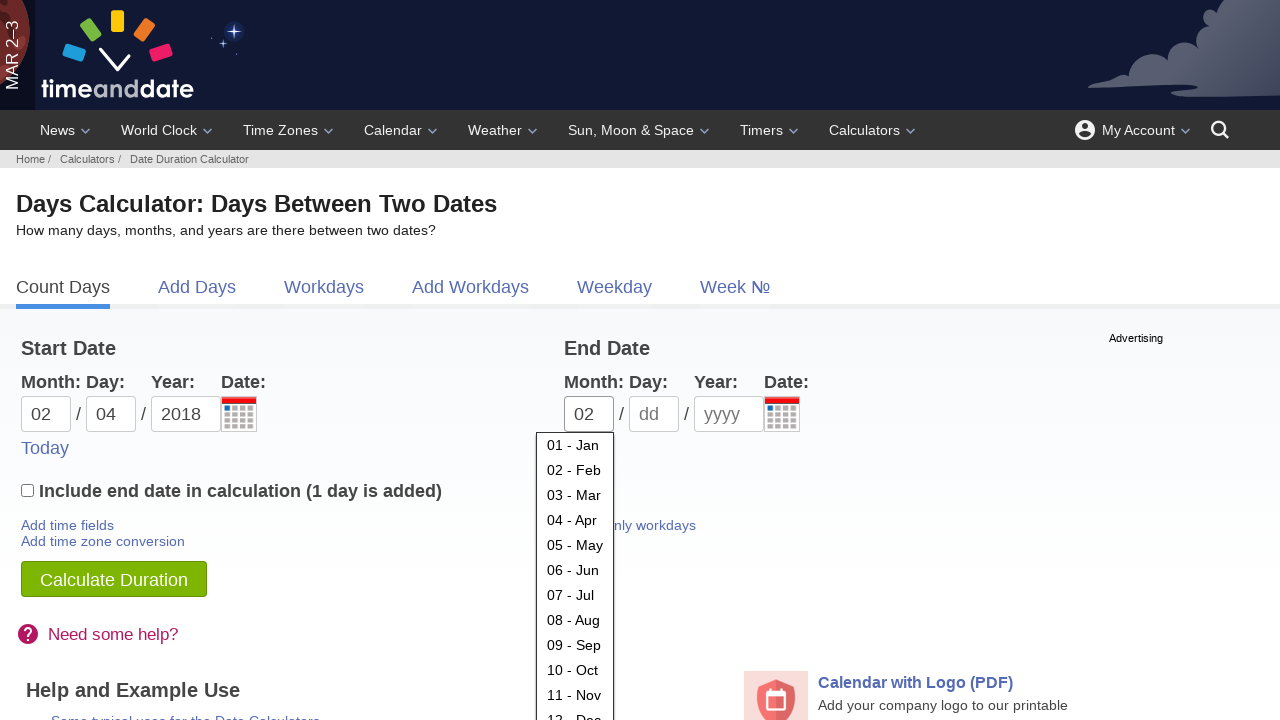

Filled end date day field with '04' on #d2
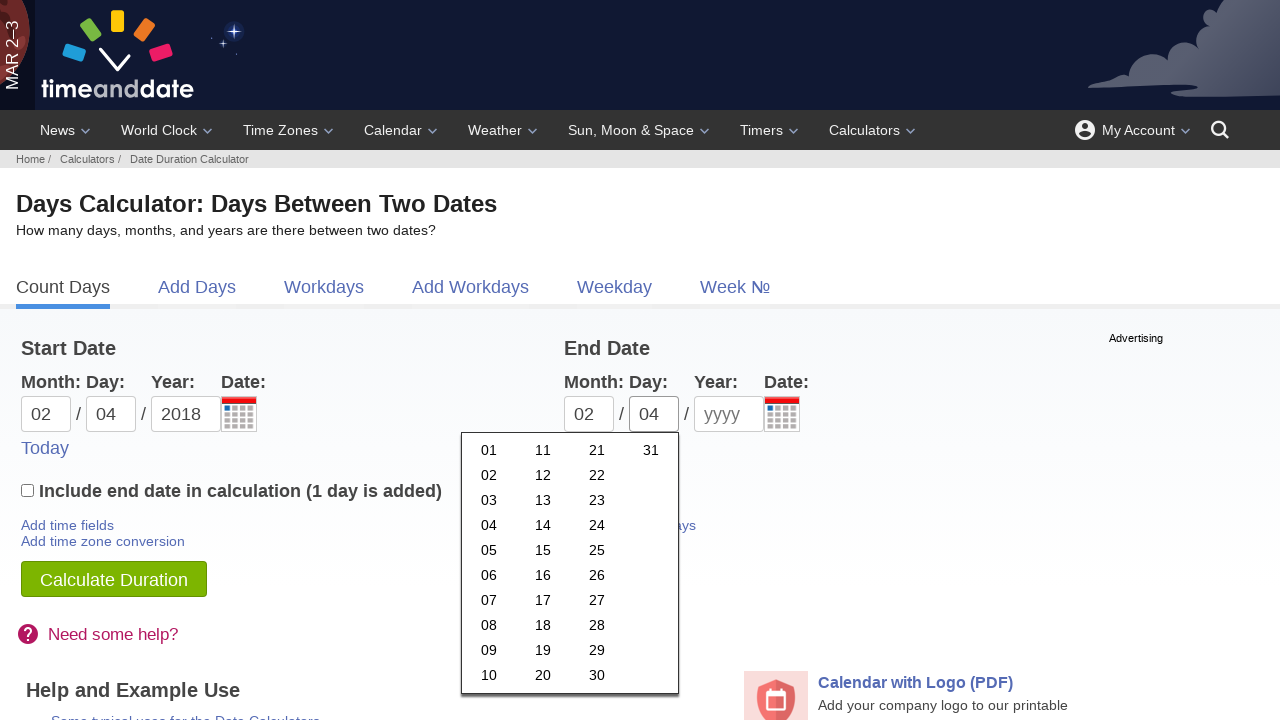

Filled end date year field with '2019' on #y2
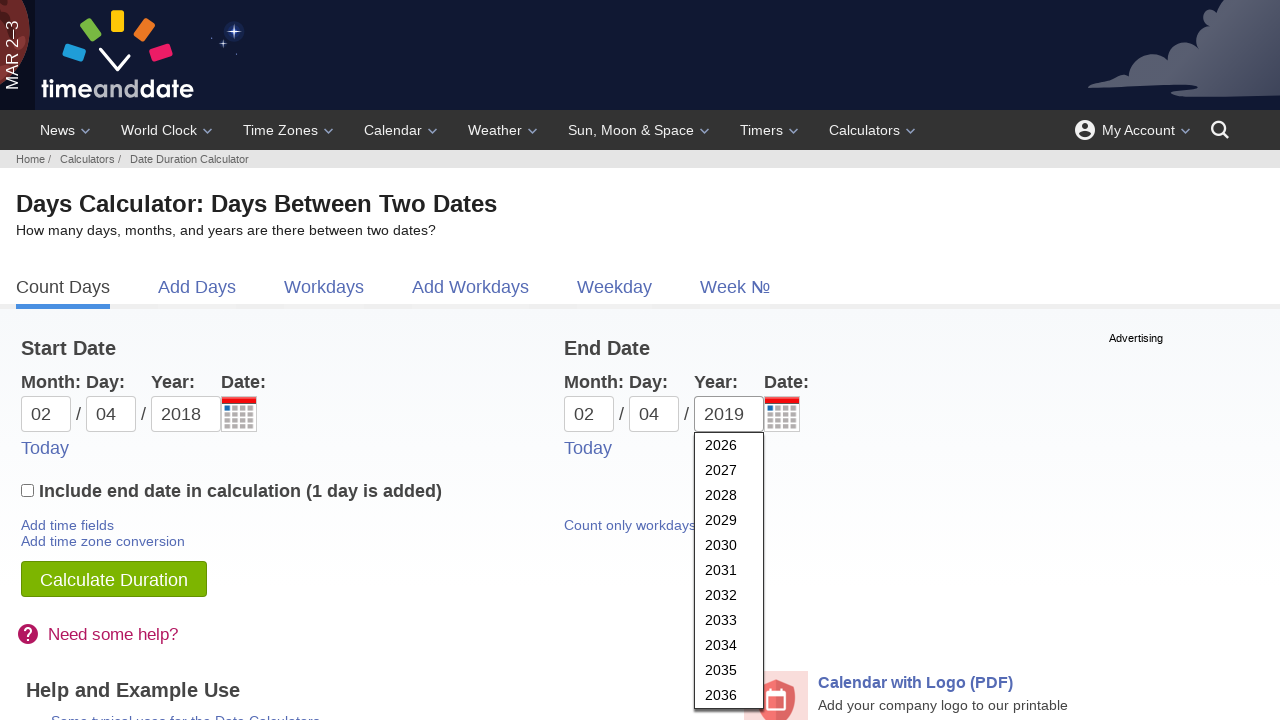

Enabled option checkbox at (28, 490) on #ti
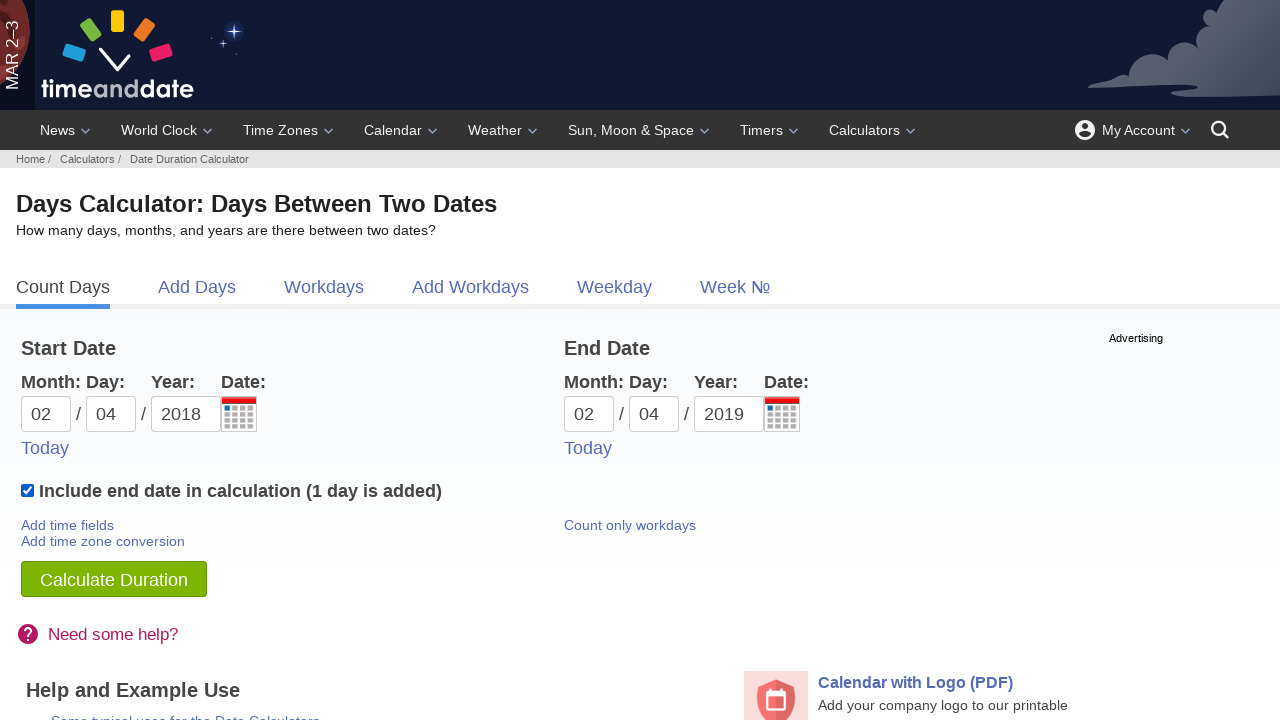

Submitted the date duration calculator form at (114, 579) on #subbut2
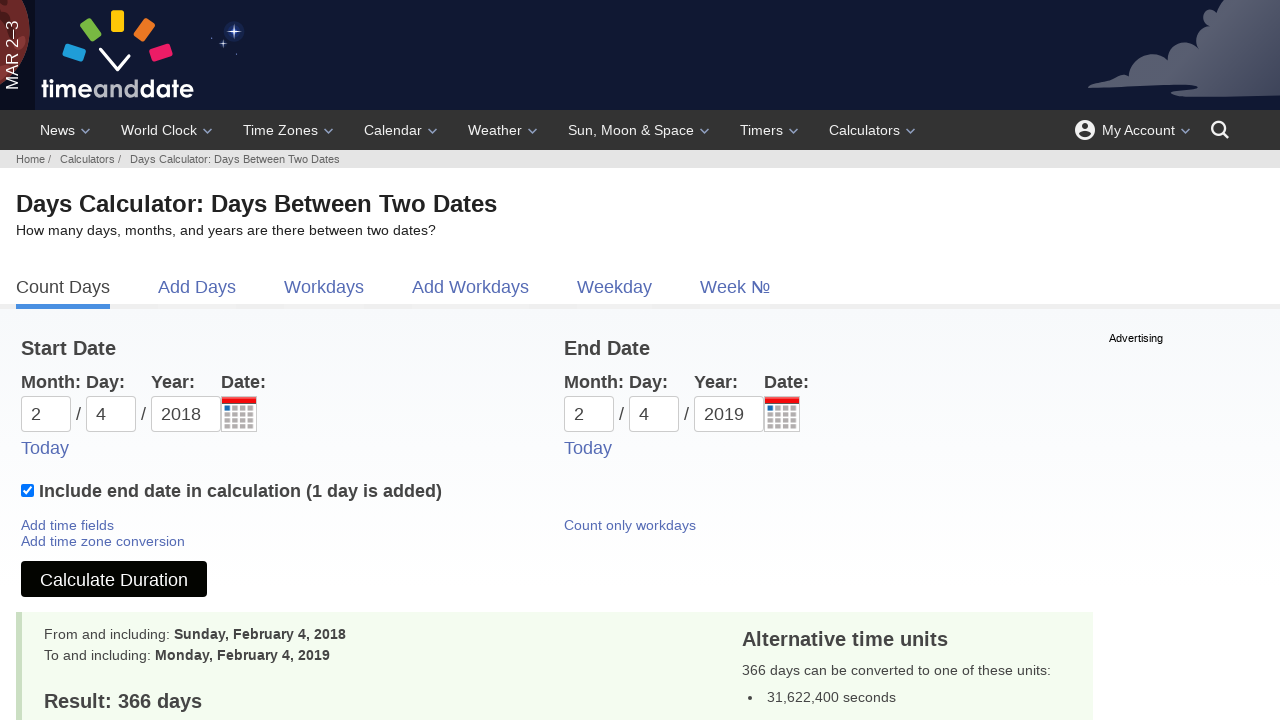

Result header loaded after form submission
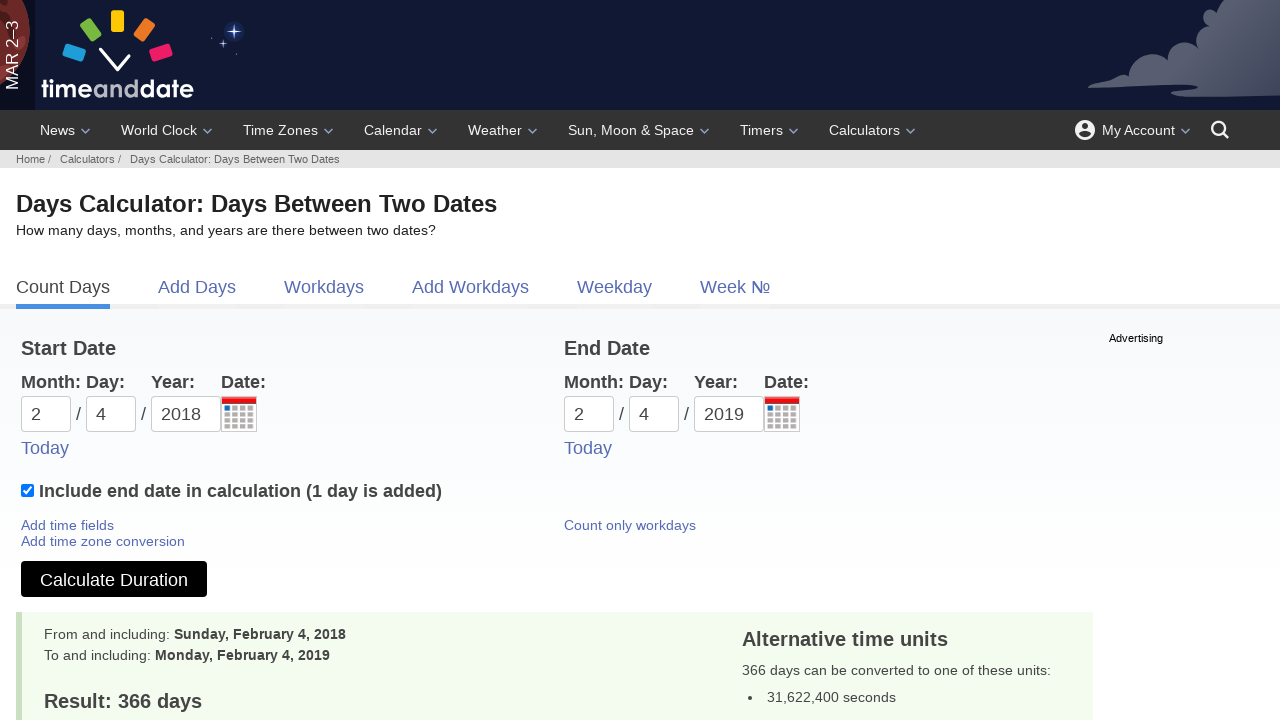

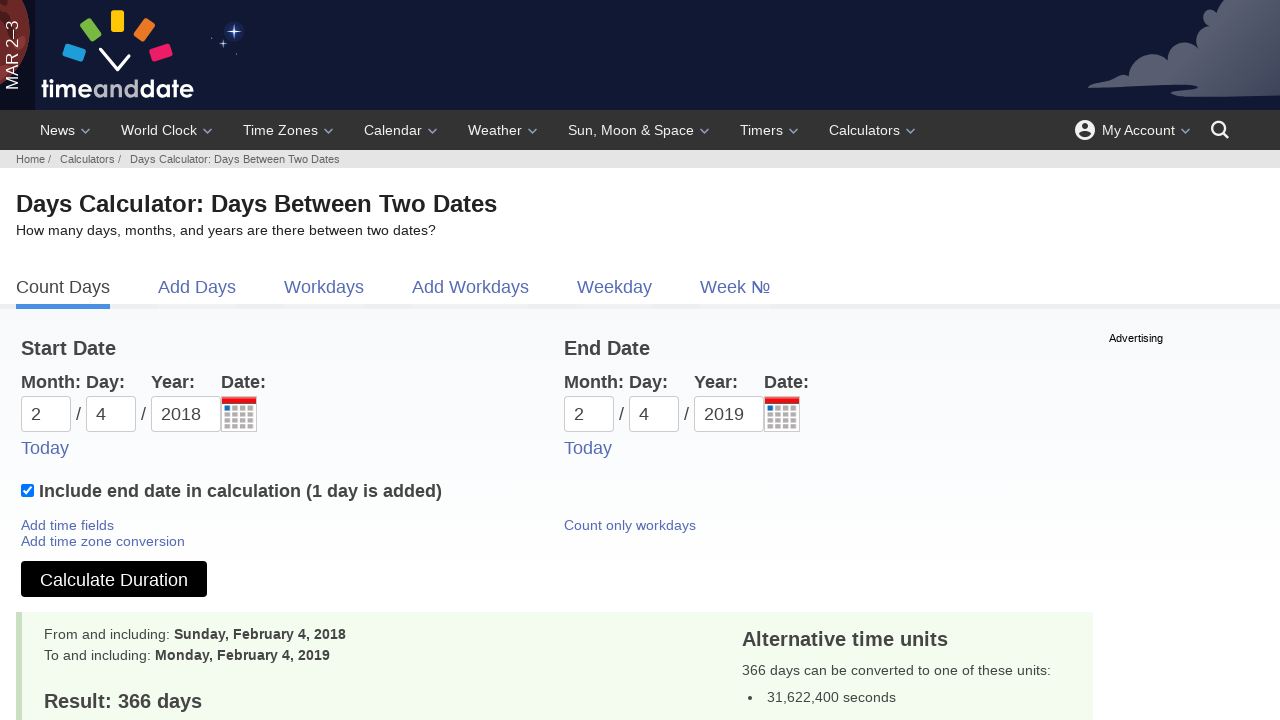